Tests the Input Form Submit functionality by clicking submit without filling fields to check validation, then filling out all form fields including name, email, password, company, website, country, city, addresses, state, and zip code, and finally submitting the form.

Starting URL: https://www.lambdatest.com/selenium-playground

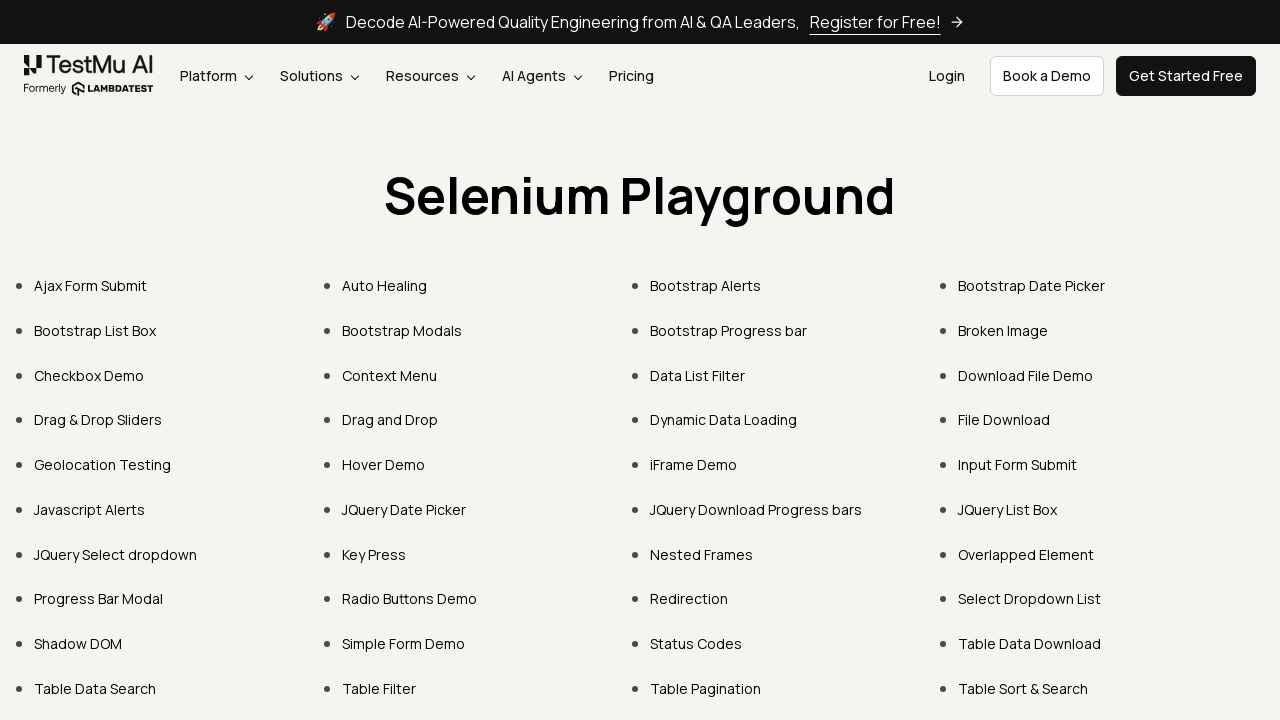

Clicked on Input Form Submit link at (1018, 464) on text=Input Form Submit
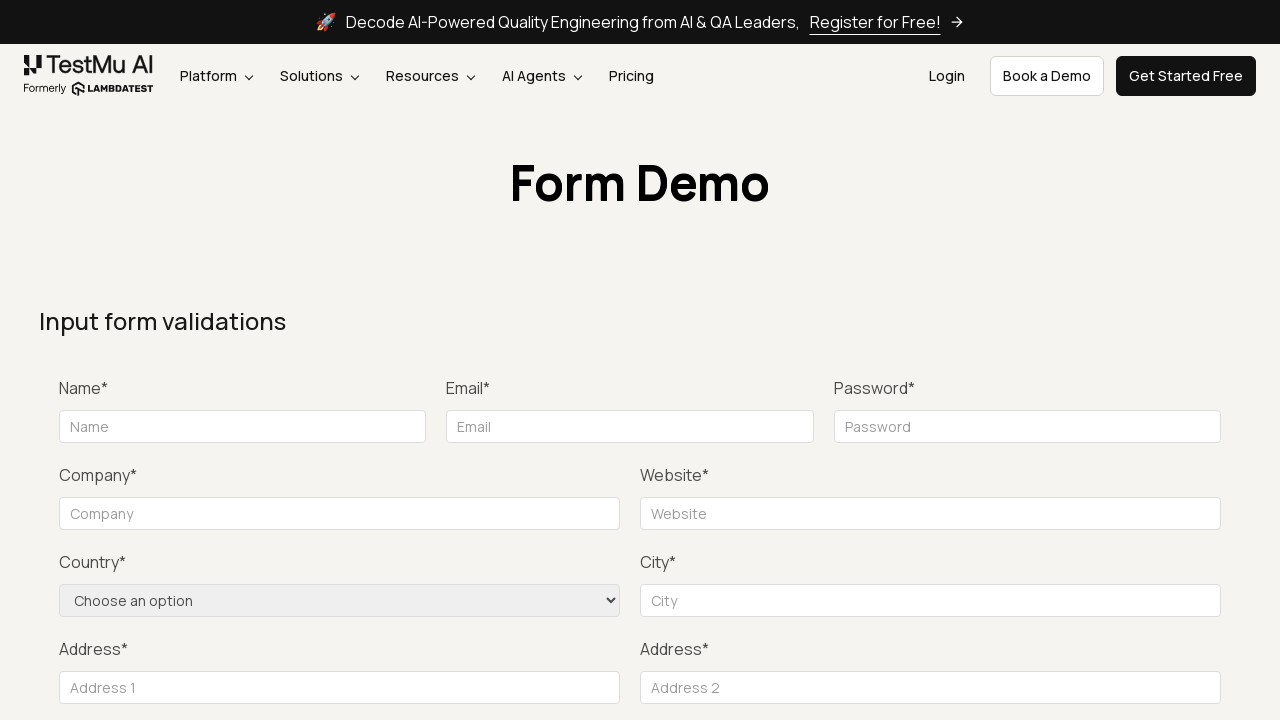

Clicked submit button without filling any fields to trigger validation at (1131, 360) on xpath=//*[@id='seleniumform']/div[6]/button
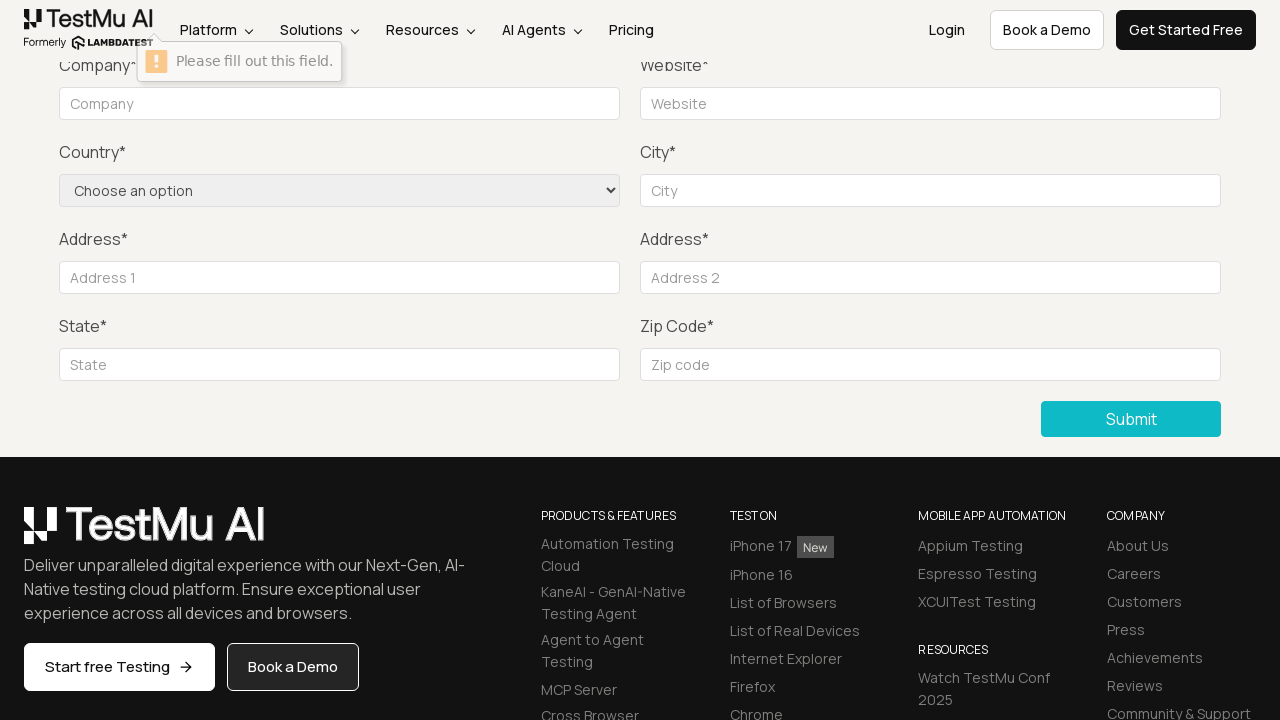

Filled in name field with 'John Robertson' on #name
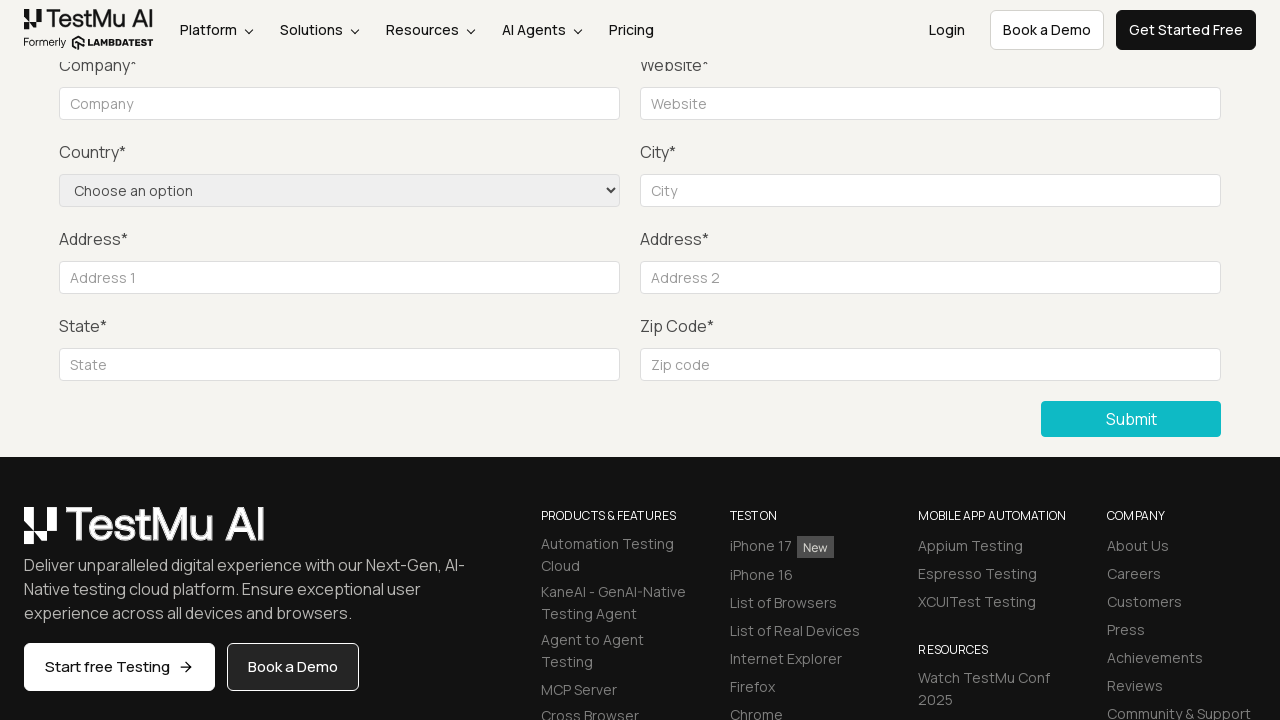

Filled in email field with 'john.robertson@example.com' on #inputEmail4
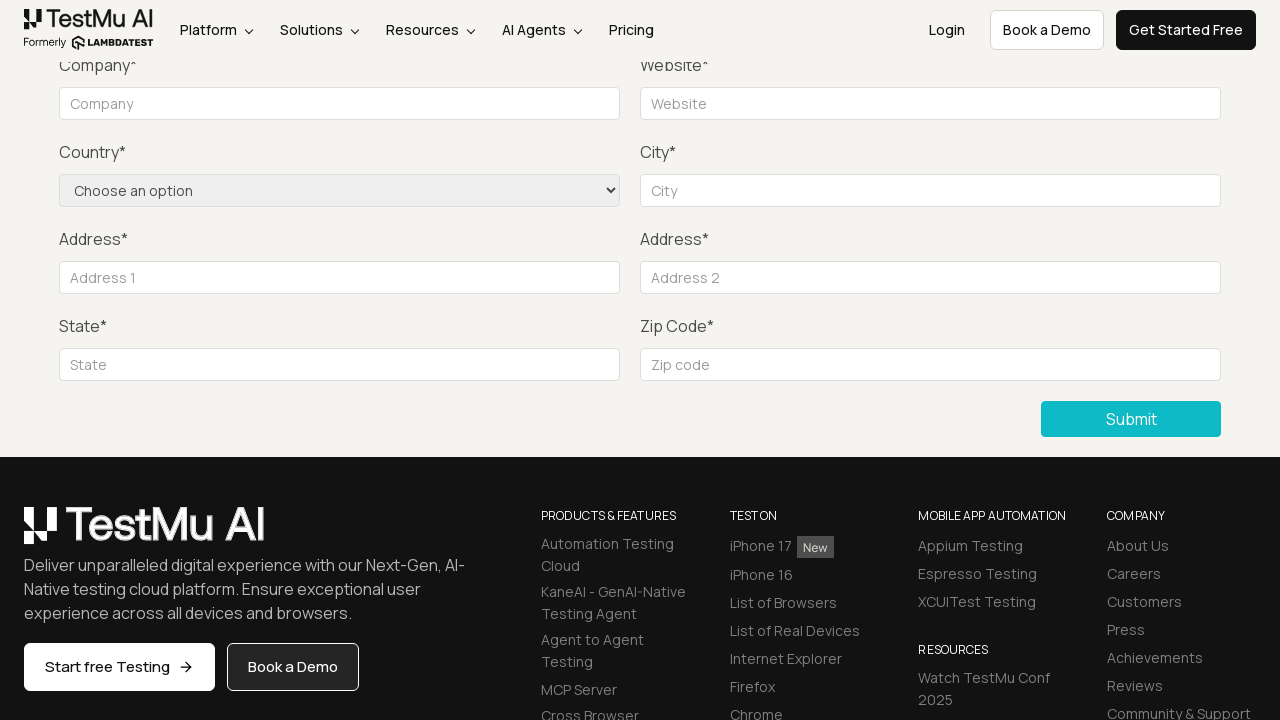

Filled in password field with 'securePass456' on #inputPassword4
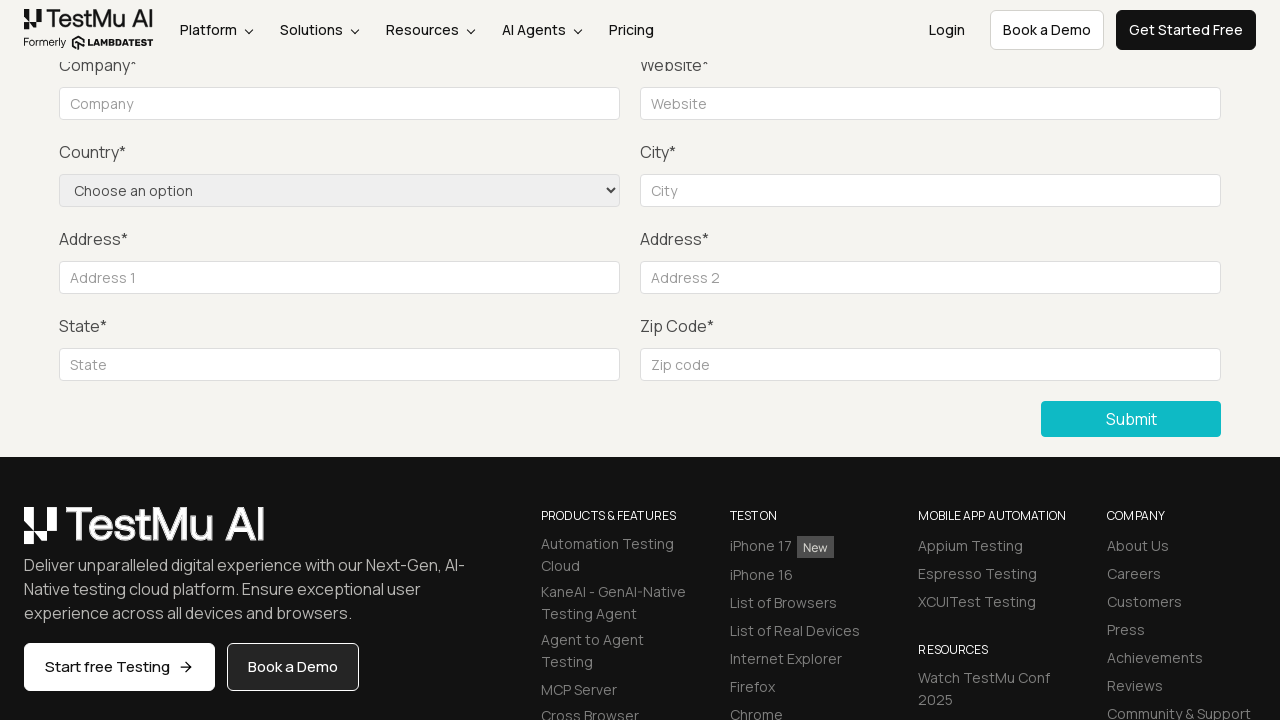

Filled in company field with 'Tech Solutions Inc' on #company
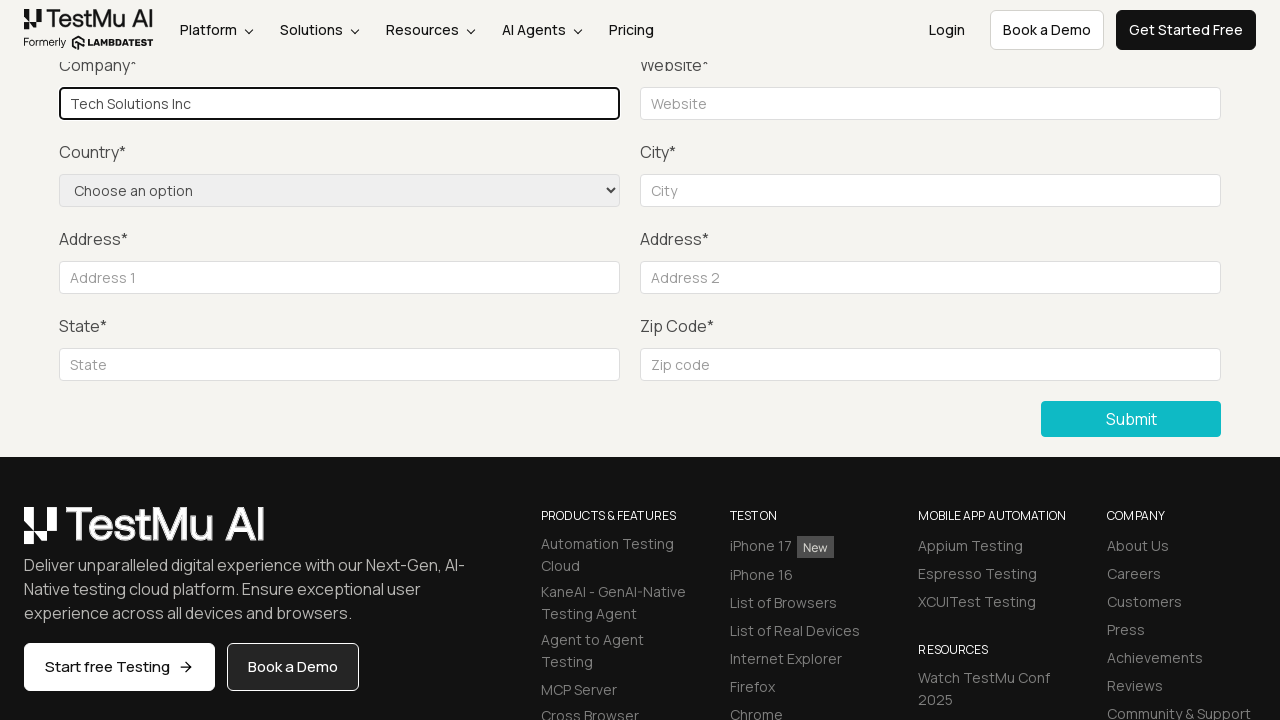

Filled in website field with 'techsolutions.com' on #websitename
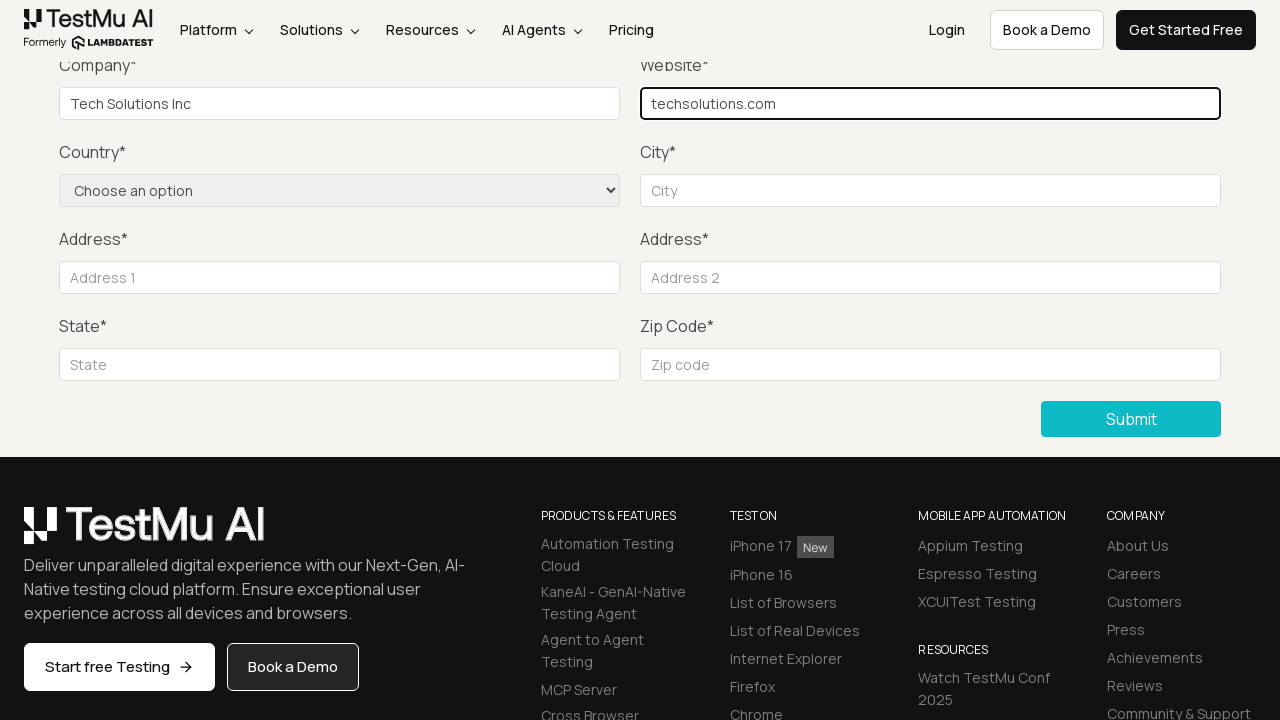

Selected 'United States' from country dropdown on select[name='country']
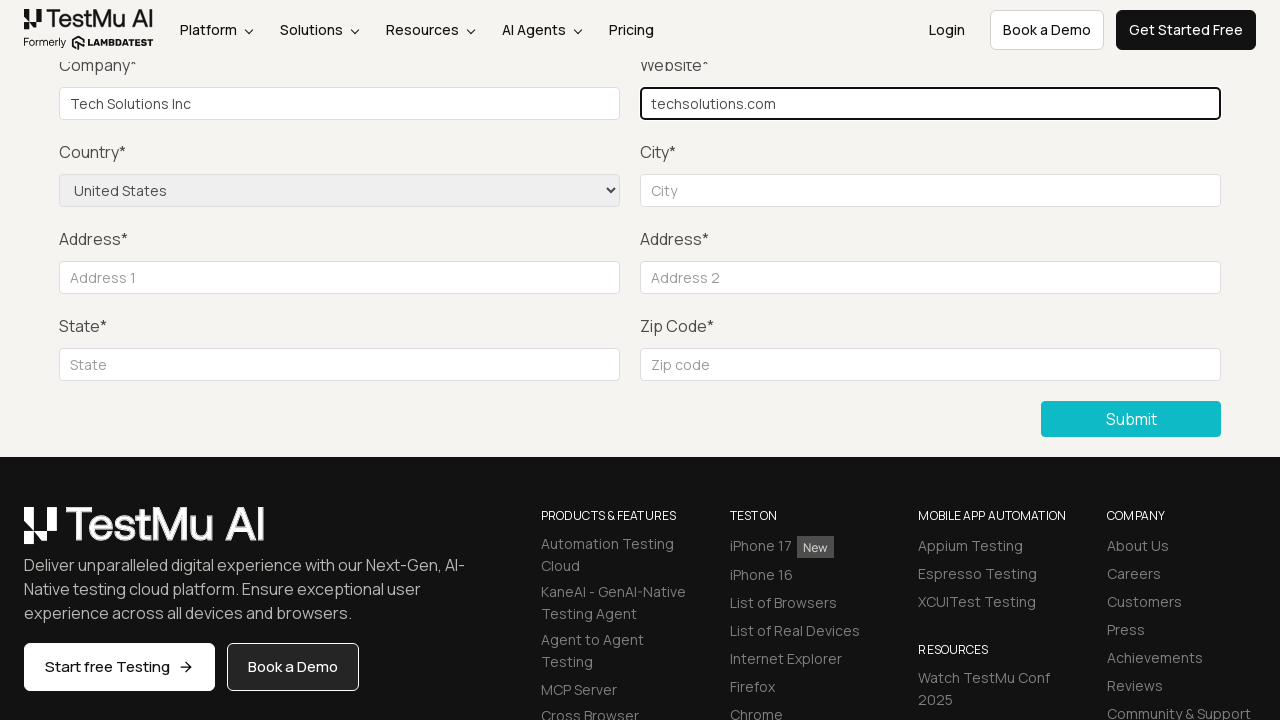

Filled in city field with 'San Francisco' on #inputCity
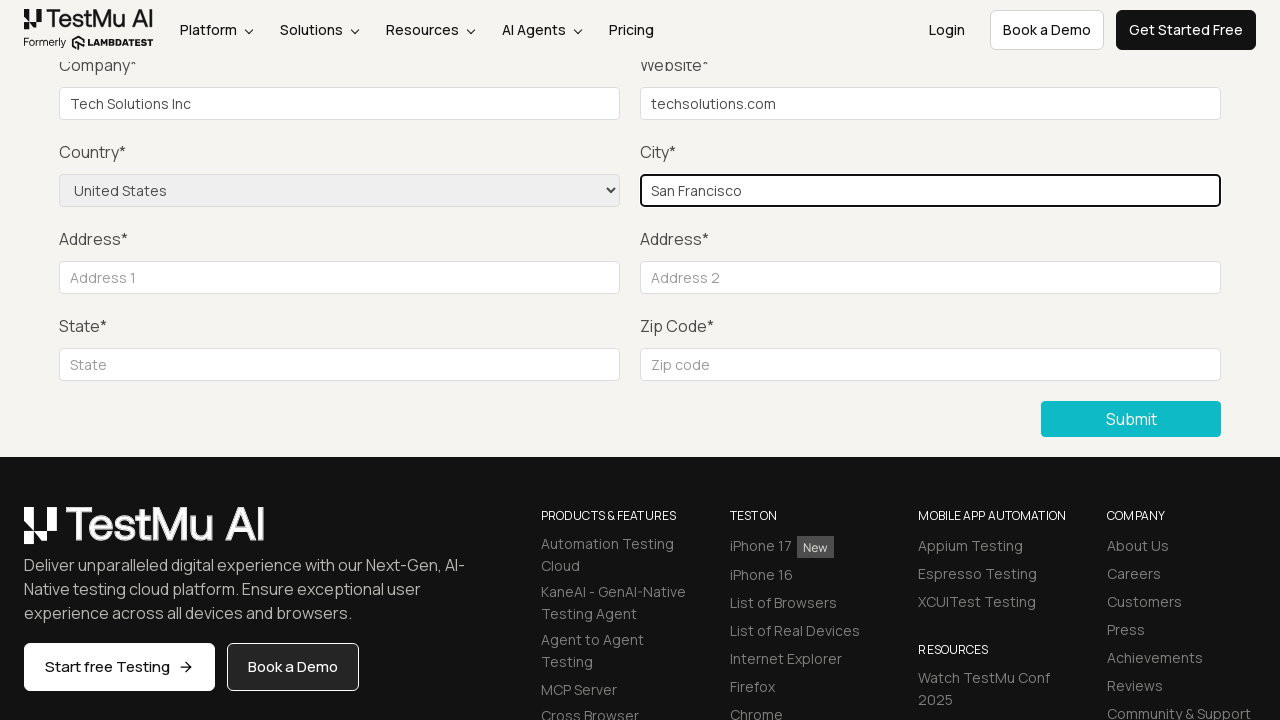

Filled in address line 1 with '123 Main Street' on #inputAddress1
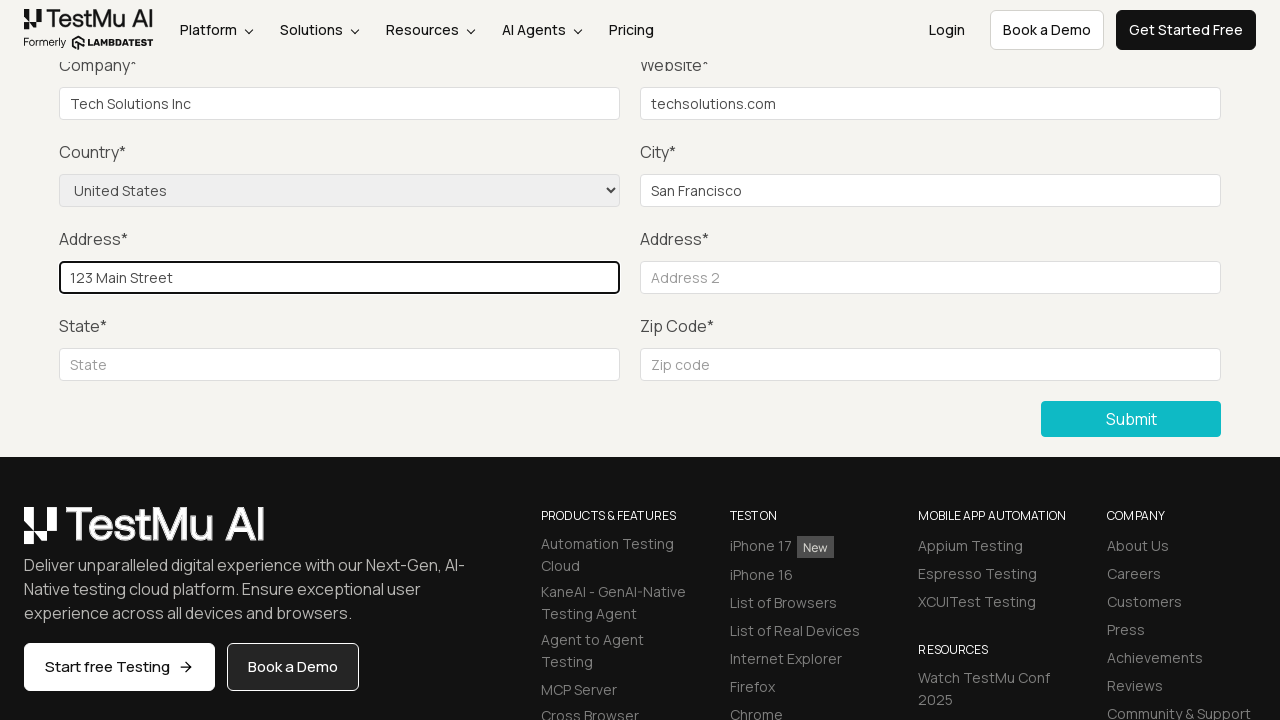

Filled in address line 2 with 'Suite 400' on #inputAddress2
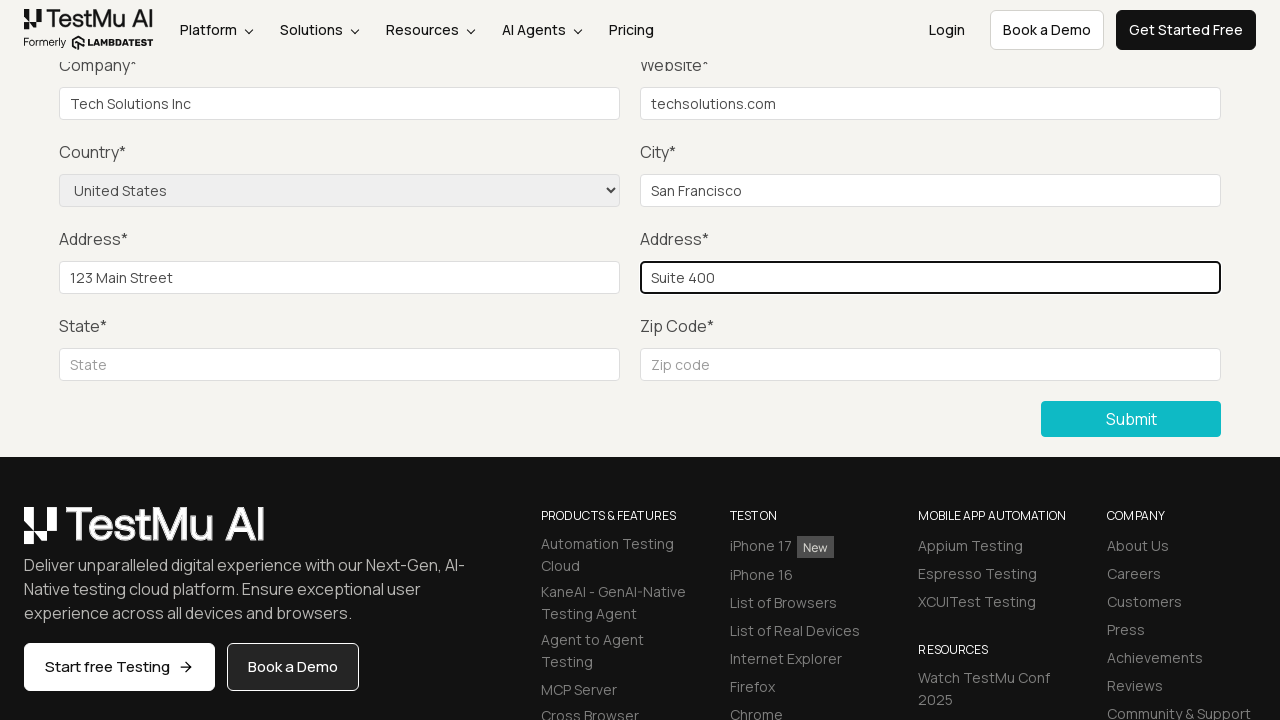

Filled in state field with 'California' on #inputState
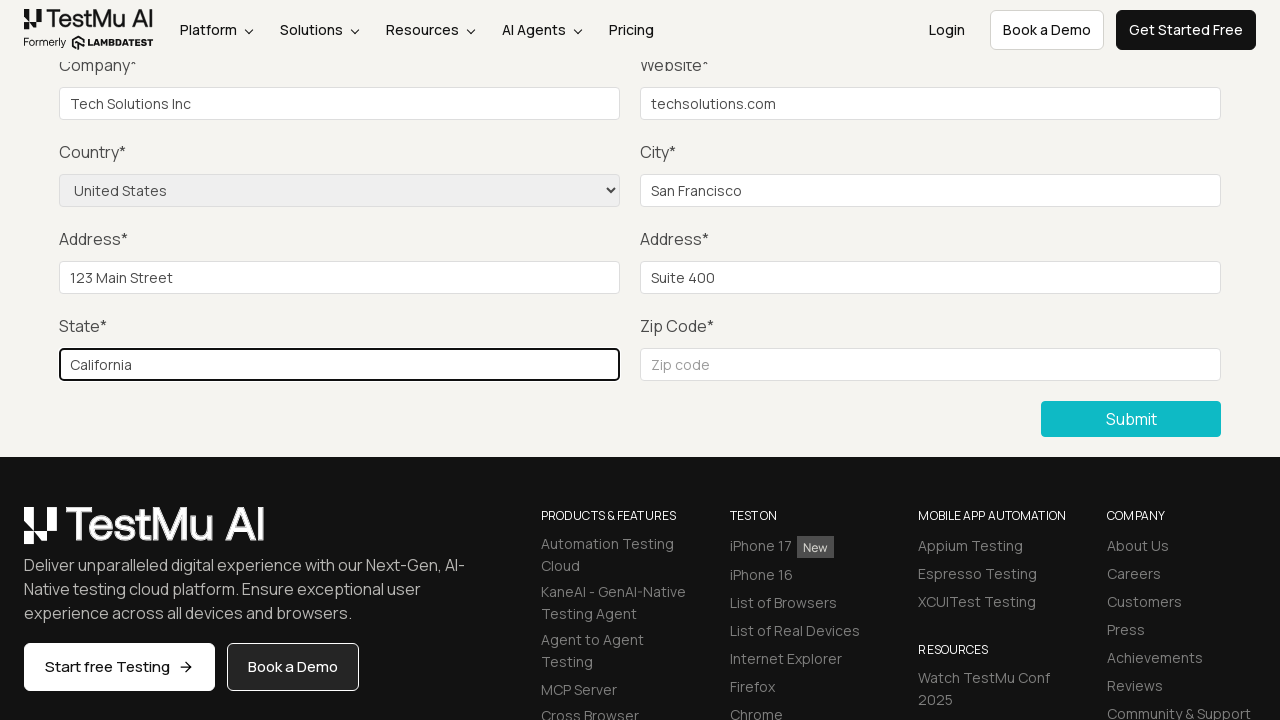

Filled in zip code field with '94102' on #inputZip
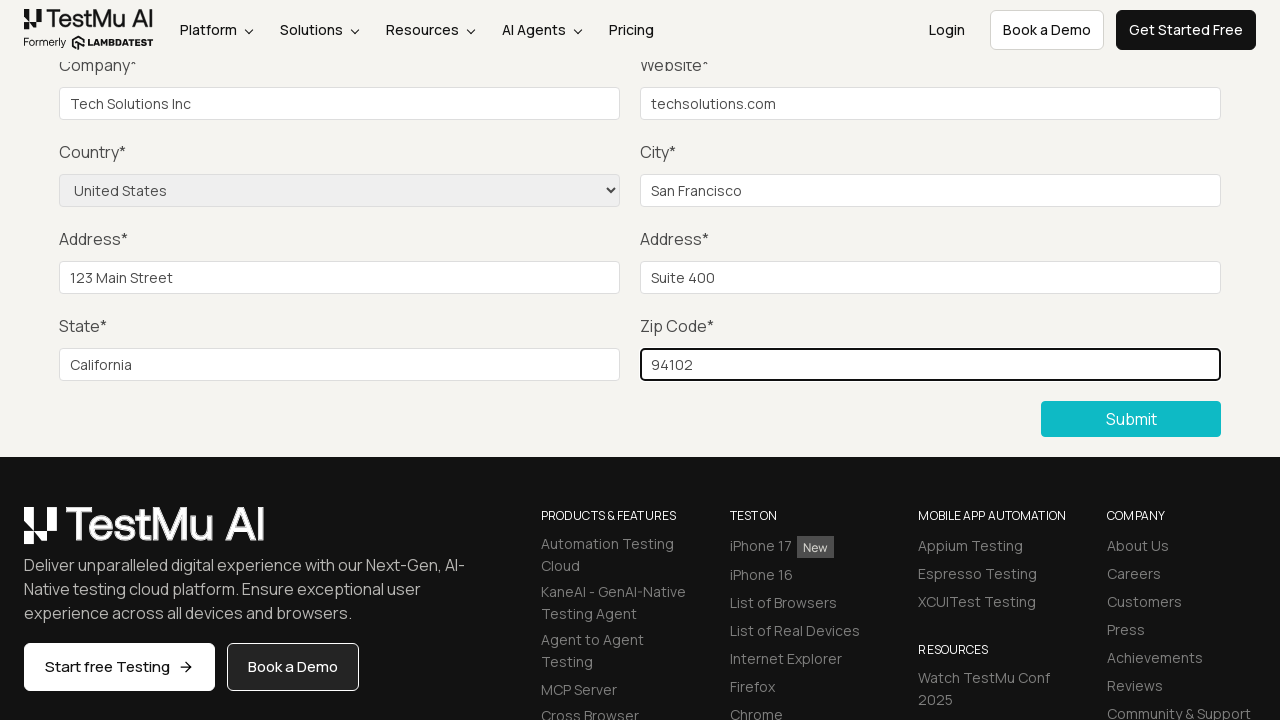

Clicked submit button to submit the completed form at (1131, 419) on xpath=//*[@id='seleniumform']/div[6]/button
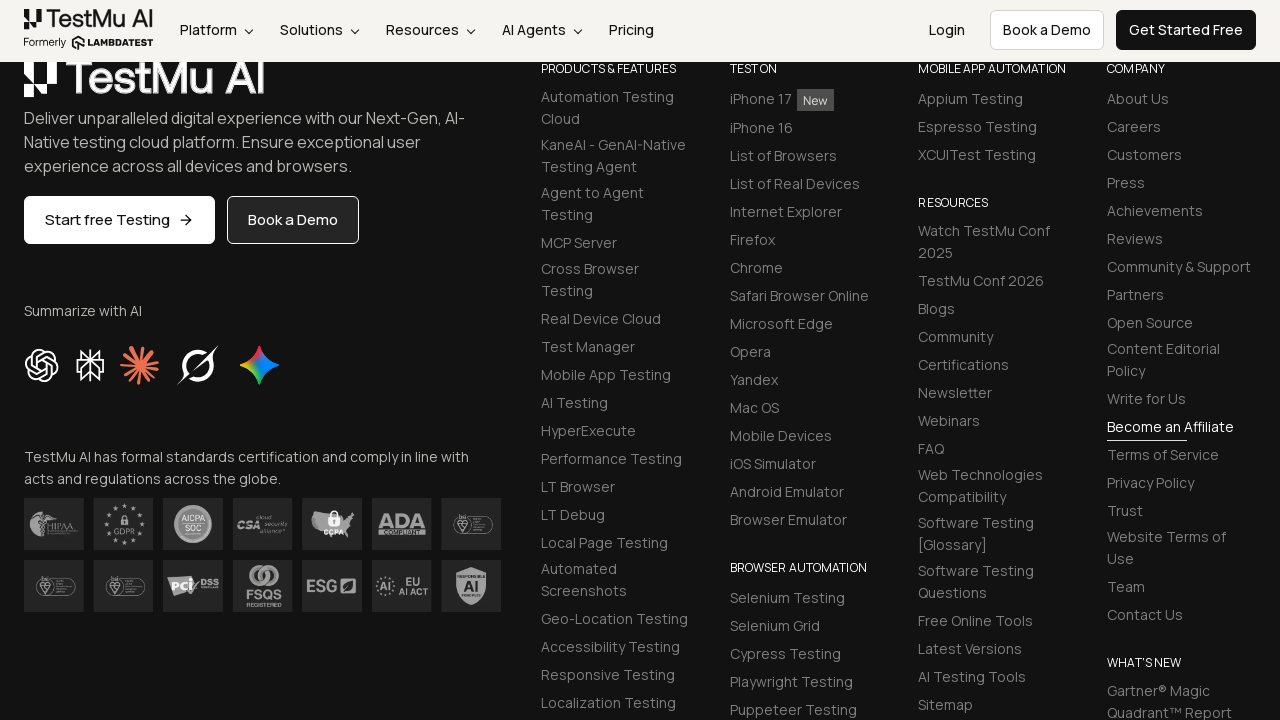

Form submission successful - success message appeared
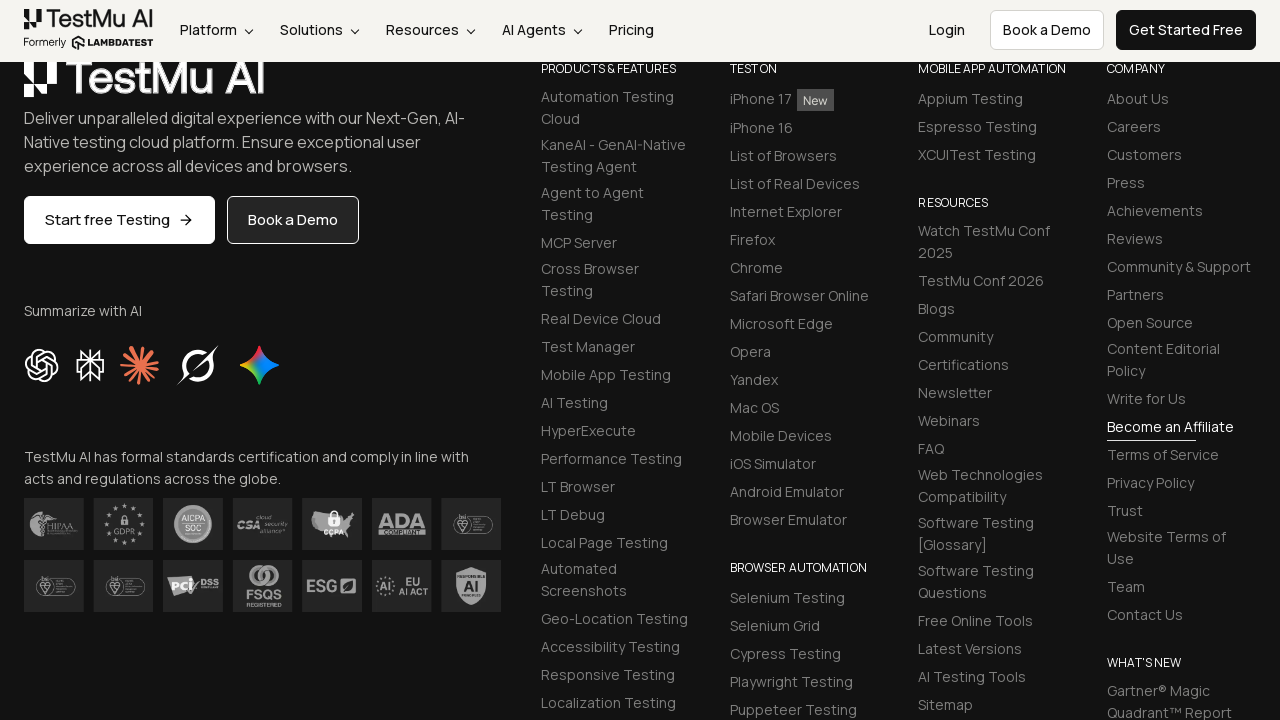

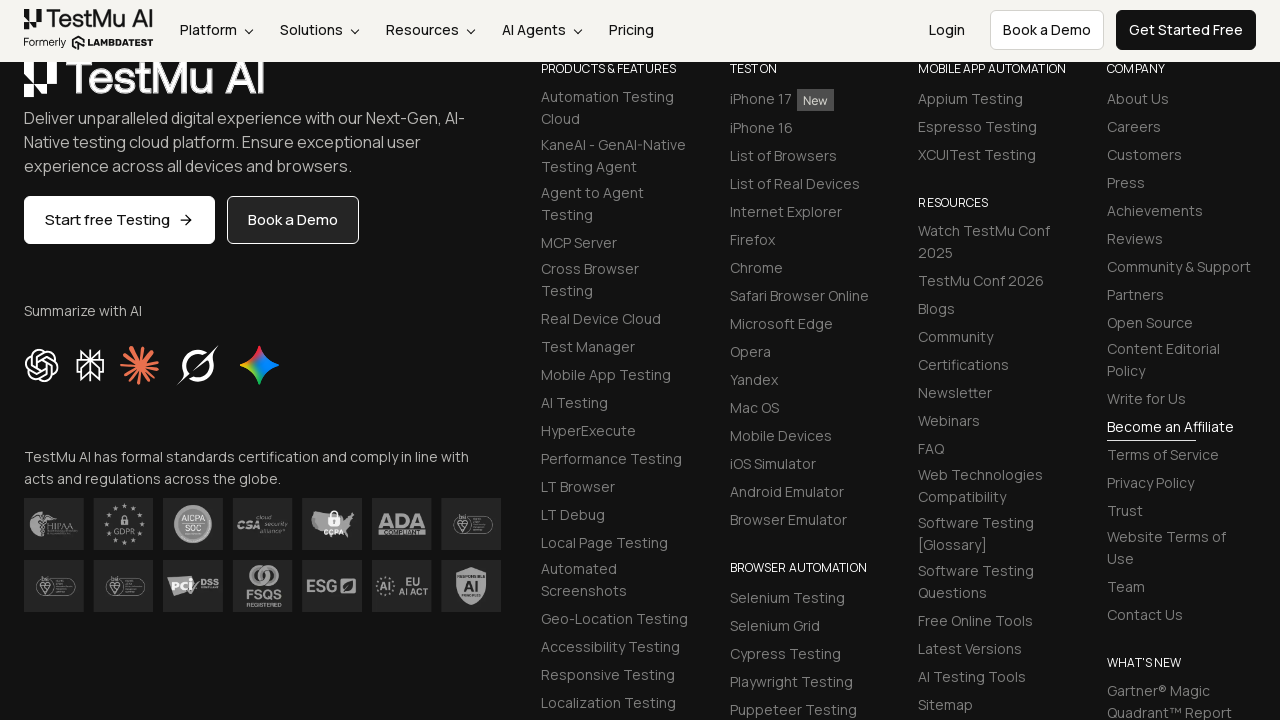